Tests opening a new browser window by navigating to the windows page, opening a new window, navigating to a different page in that window, and verifying there are 2 windows open.

Starting URL: https://the-internet.herokuapp.com/windows

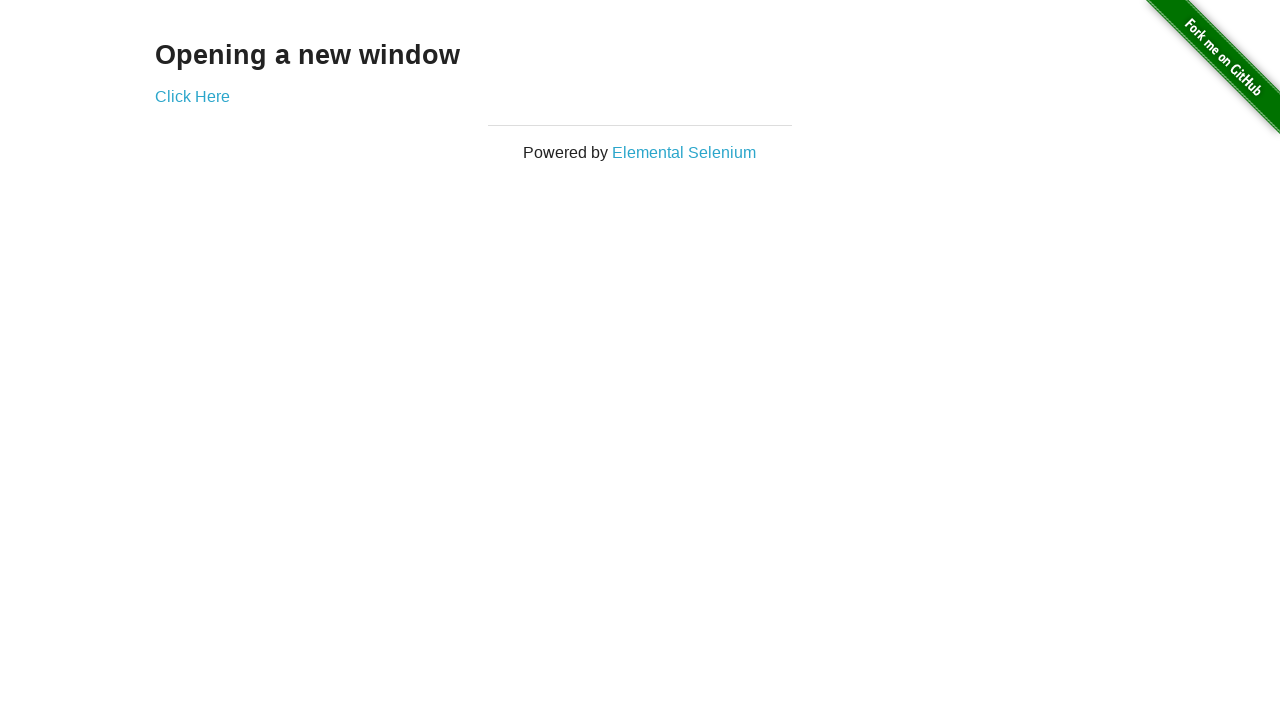

Navigated to the windows page
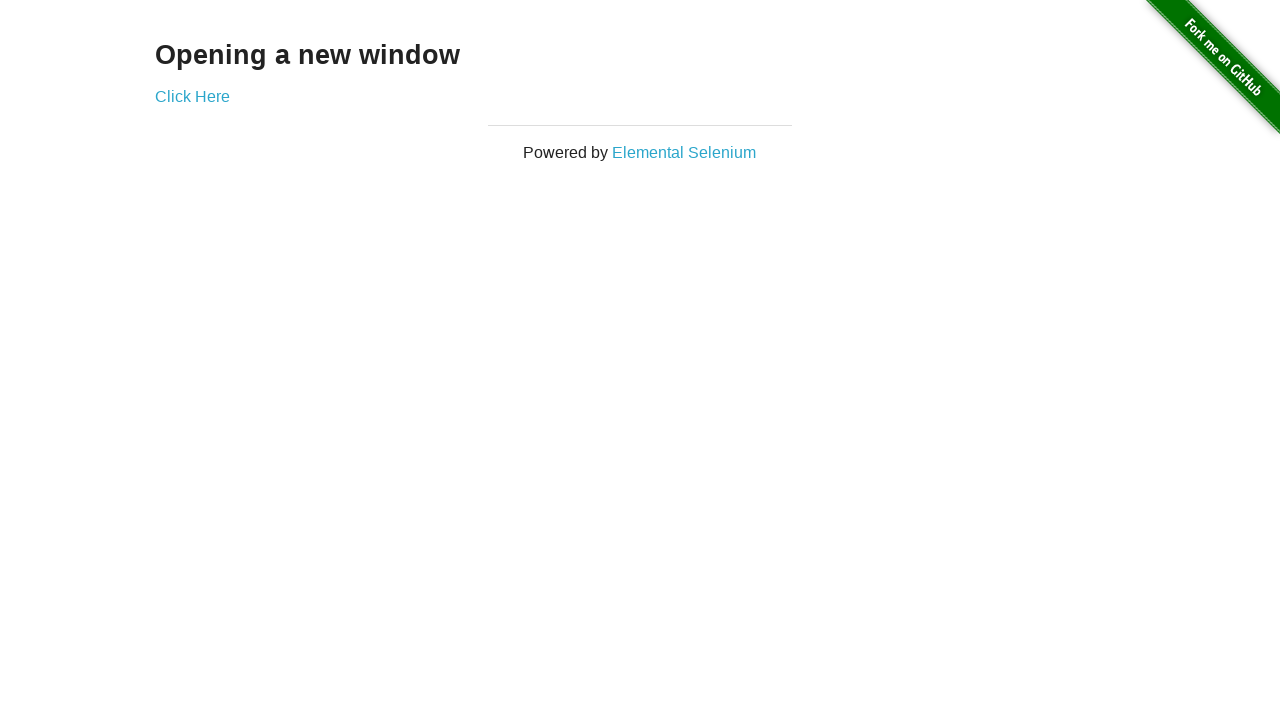

Opened a new browser window/page
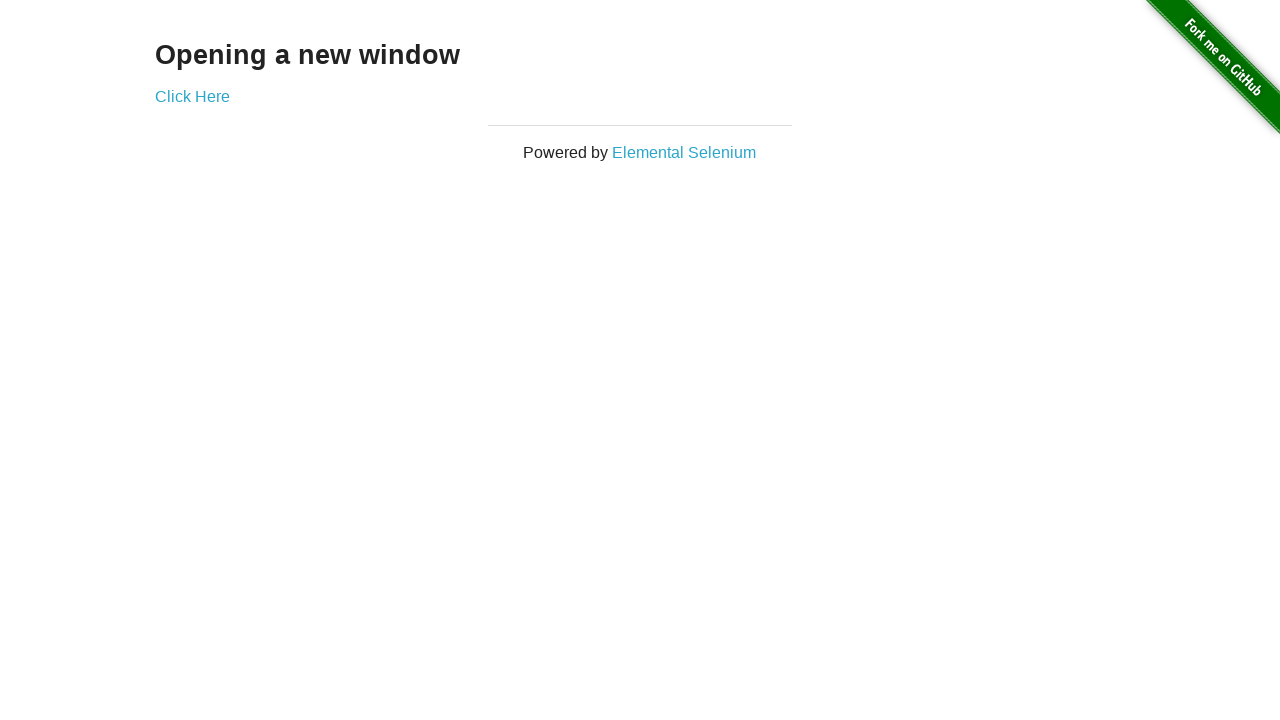

Navigated to typos page in the new window
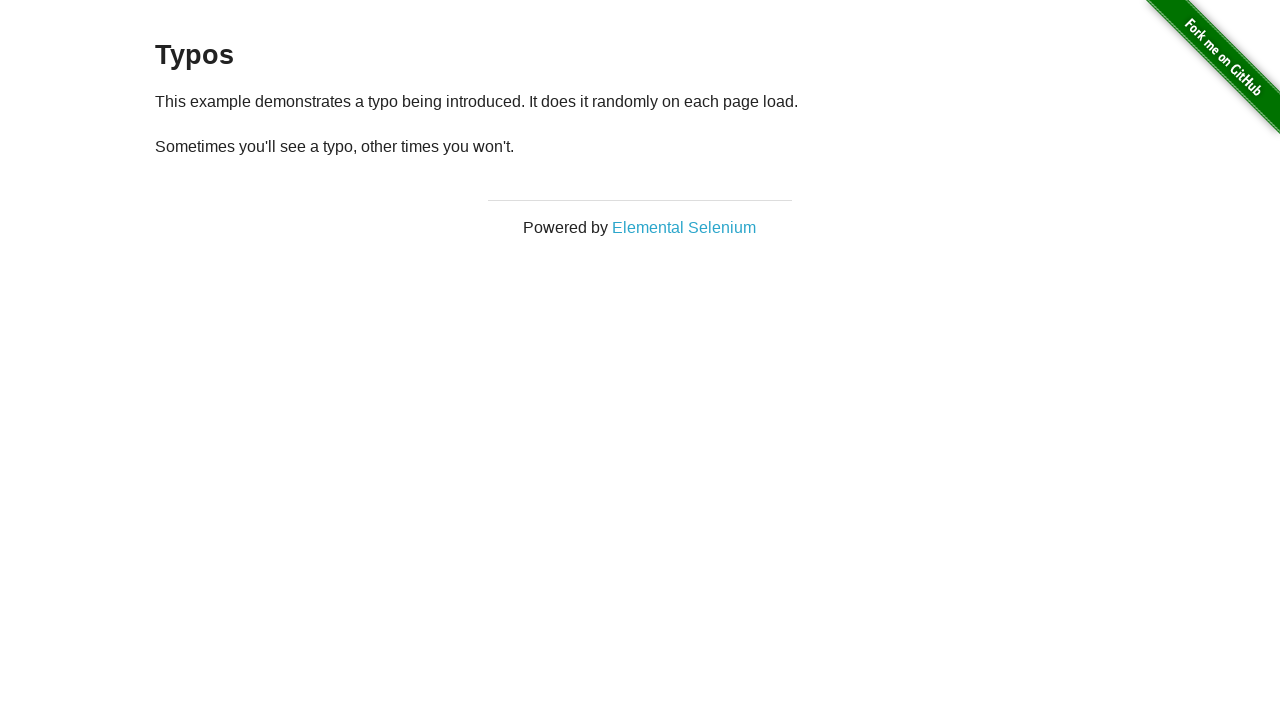

Verified there are 2 windows open
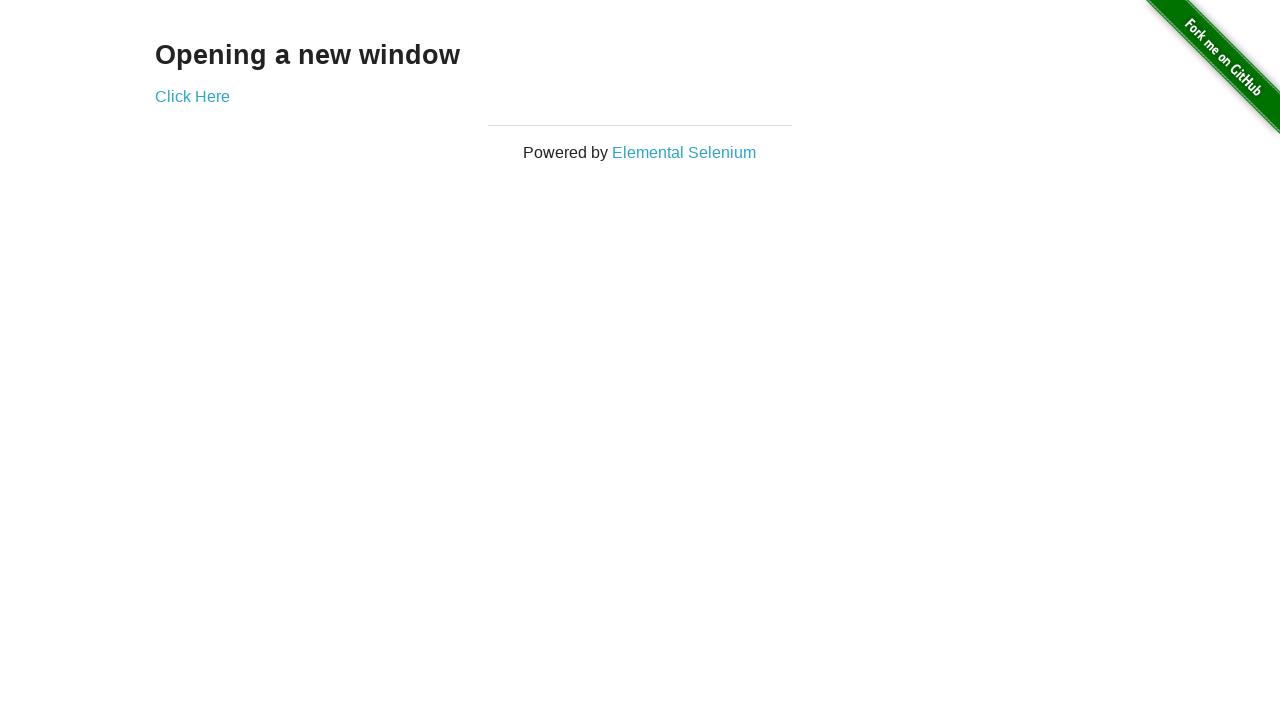

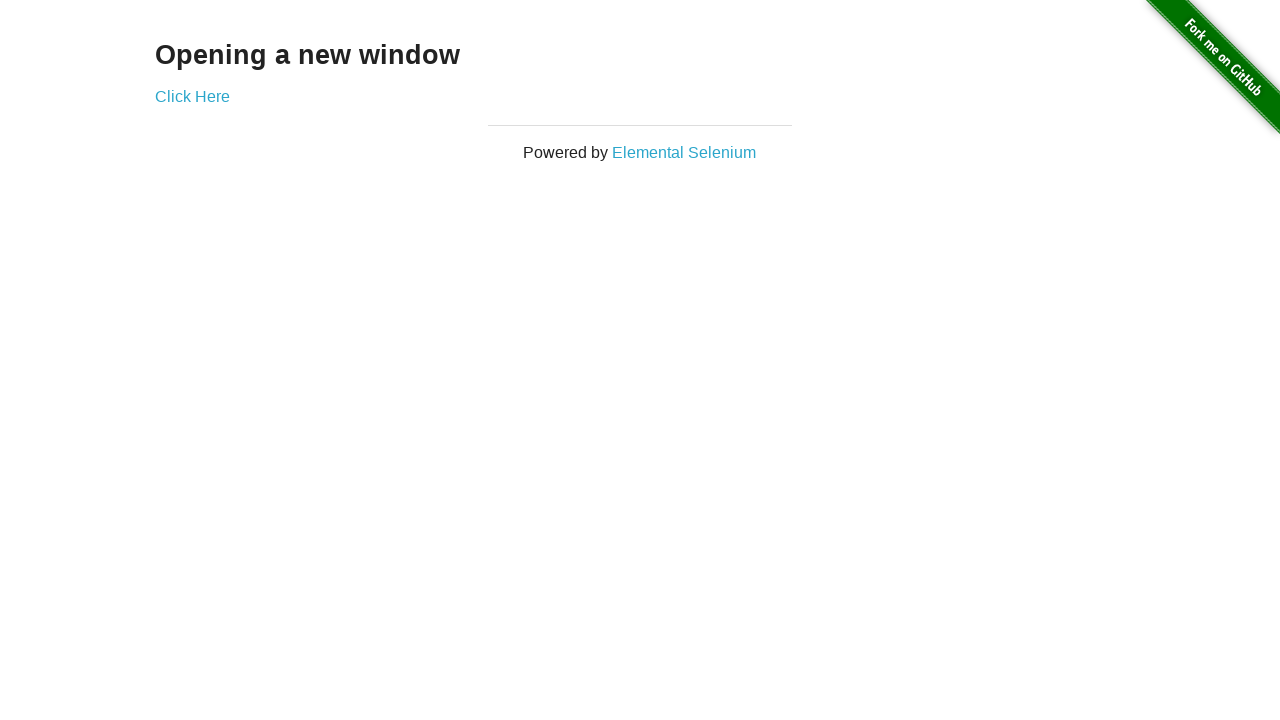